Navigates to TesterHome website, maximizes the window, and retrieves window dimensions and scroll position using JavaScript execution

Starting URL: https://testerhome.com/

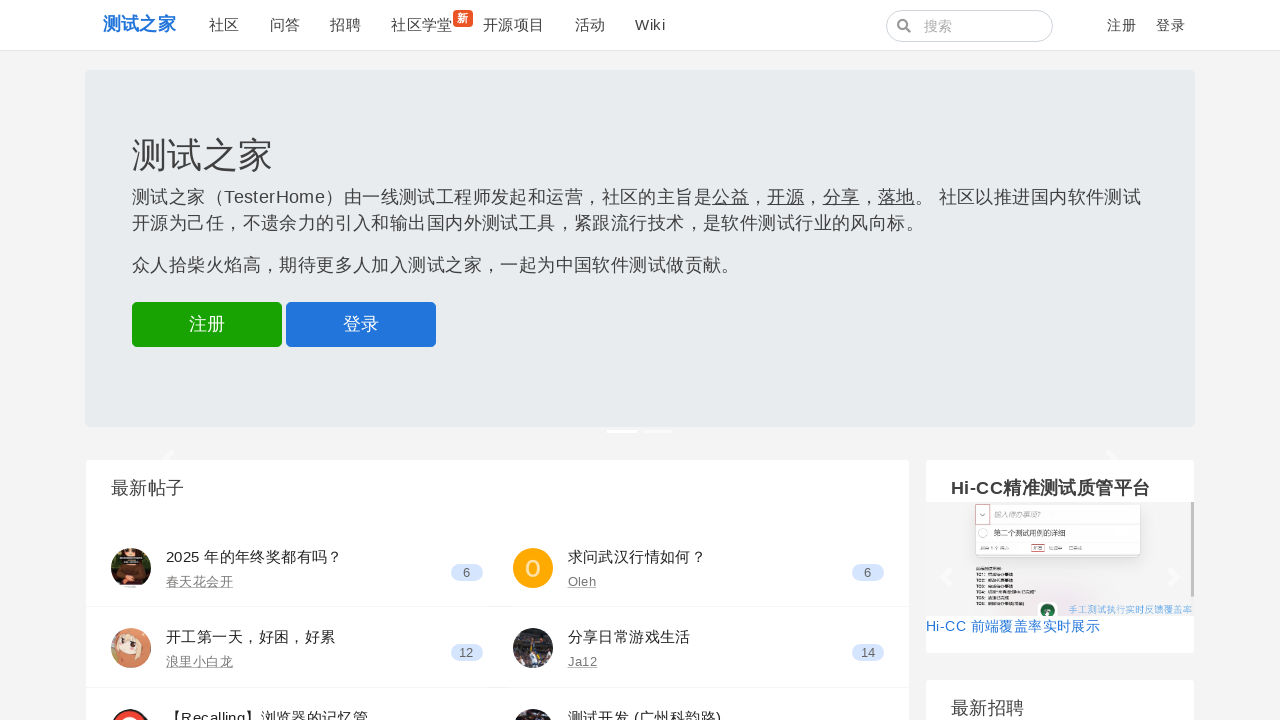

Set viewport size to 1920x1080
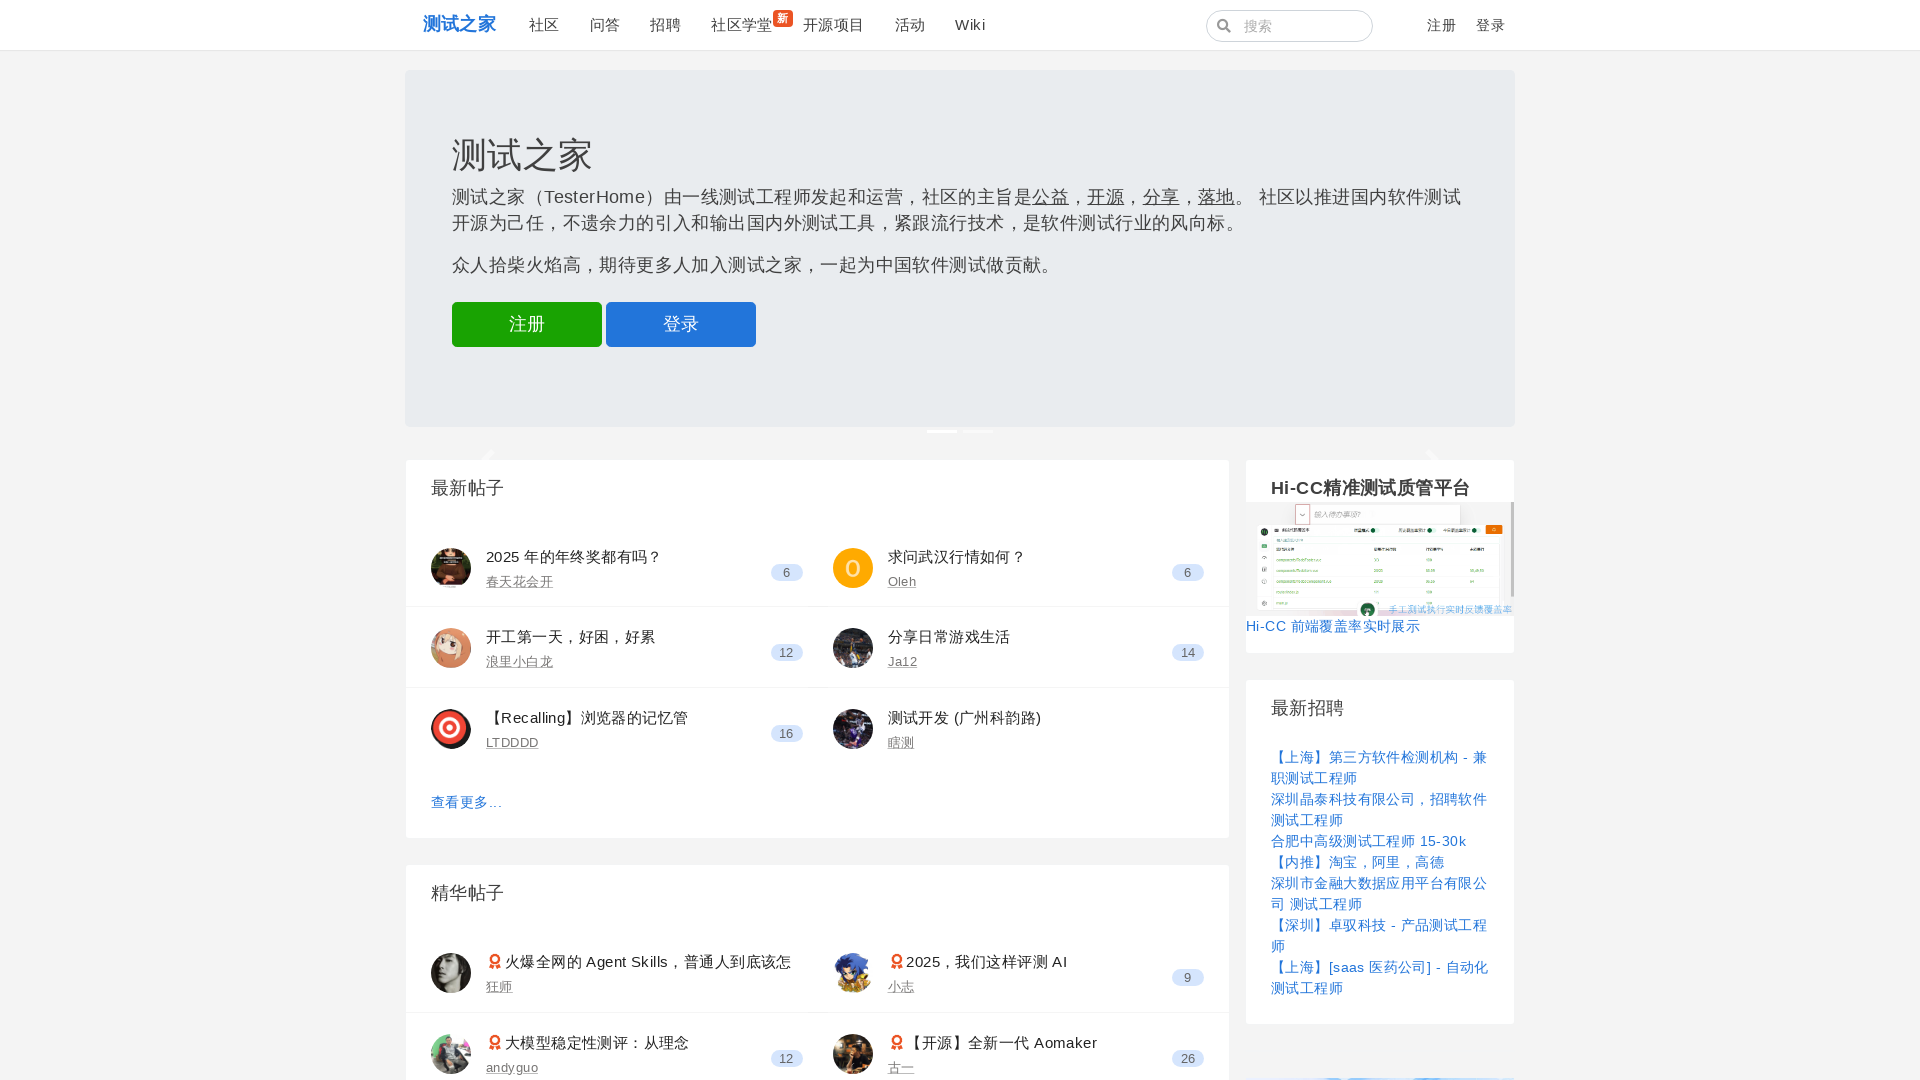

Retrieved window inner width: 1920
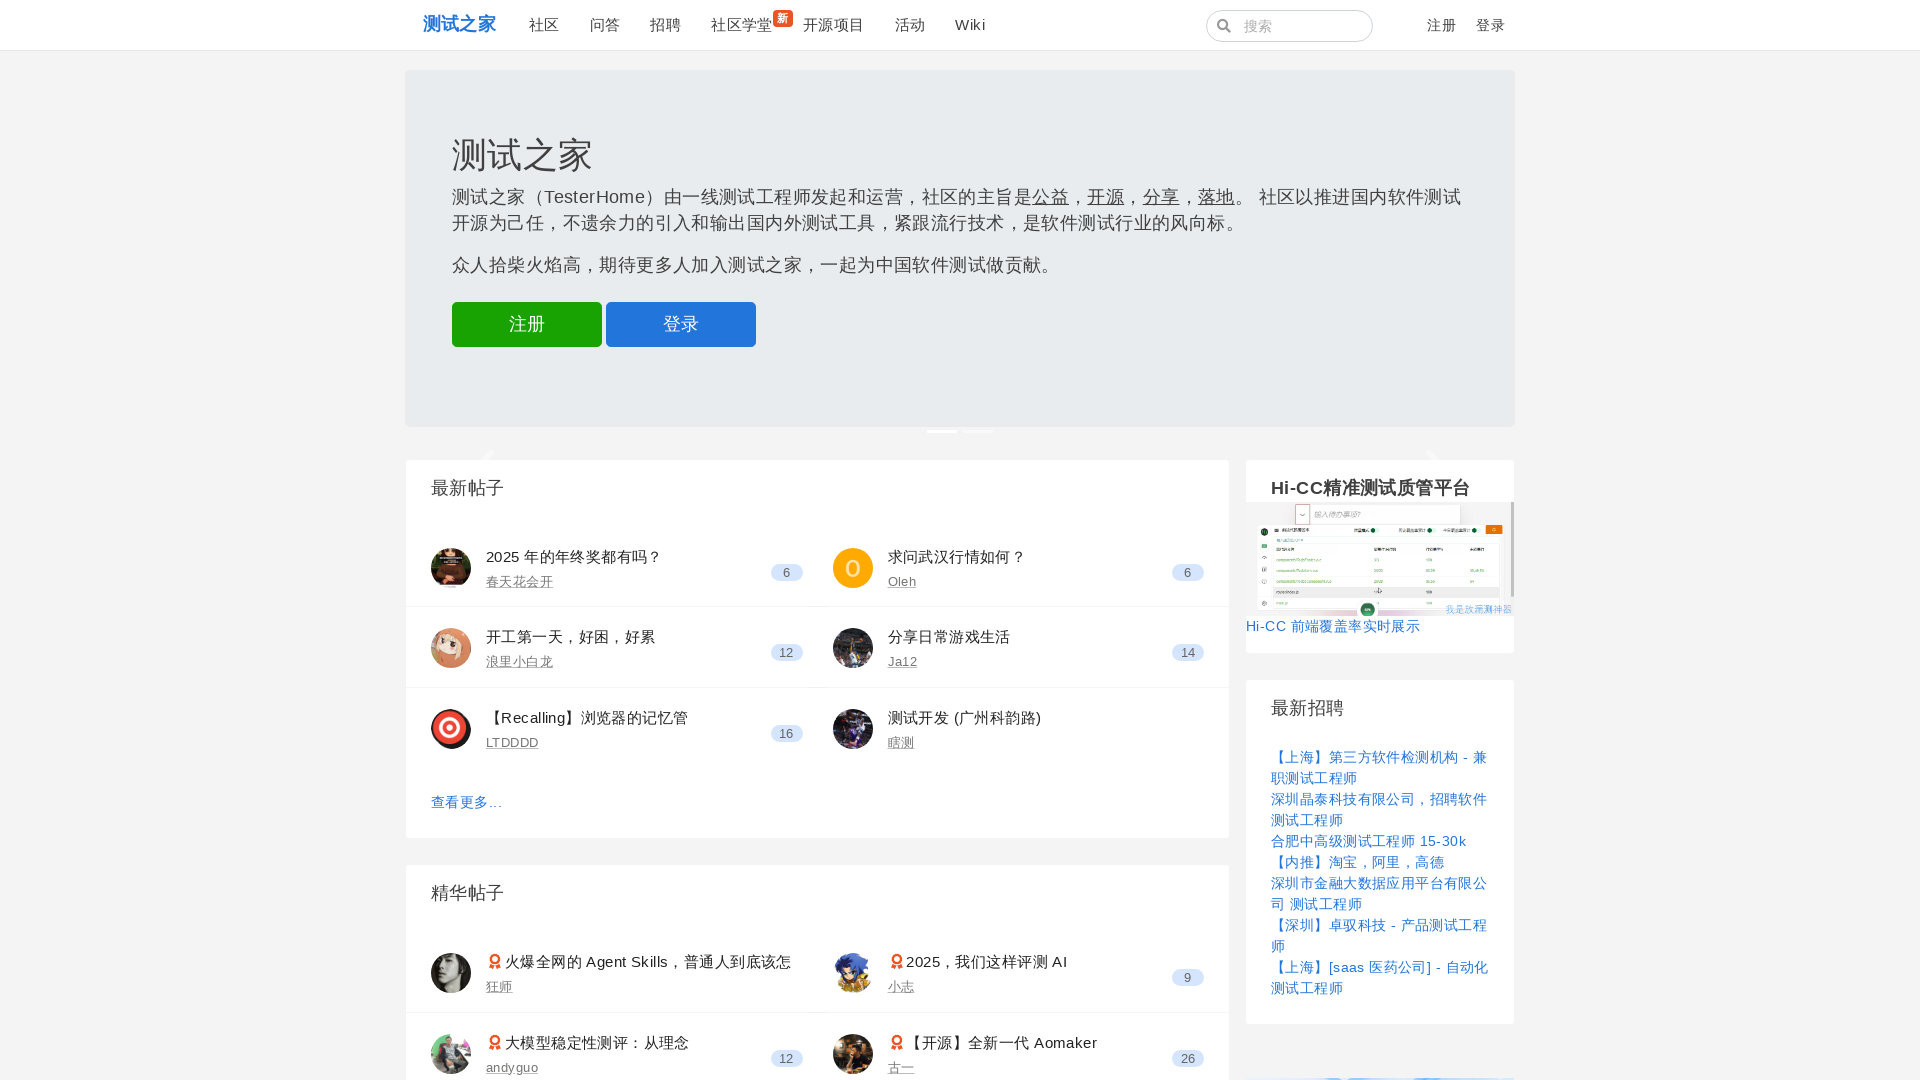

Retrieved scroll position: 0
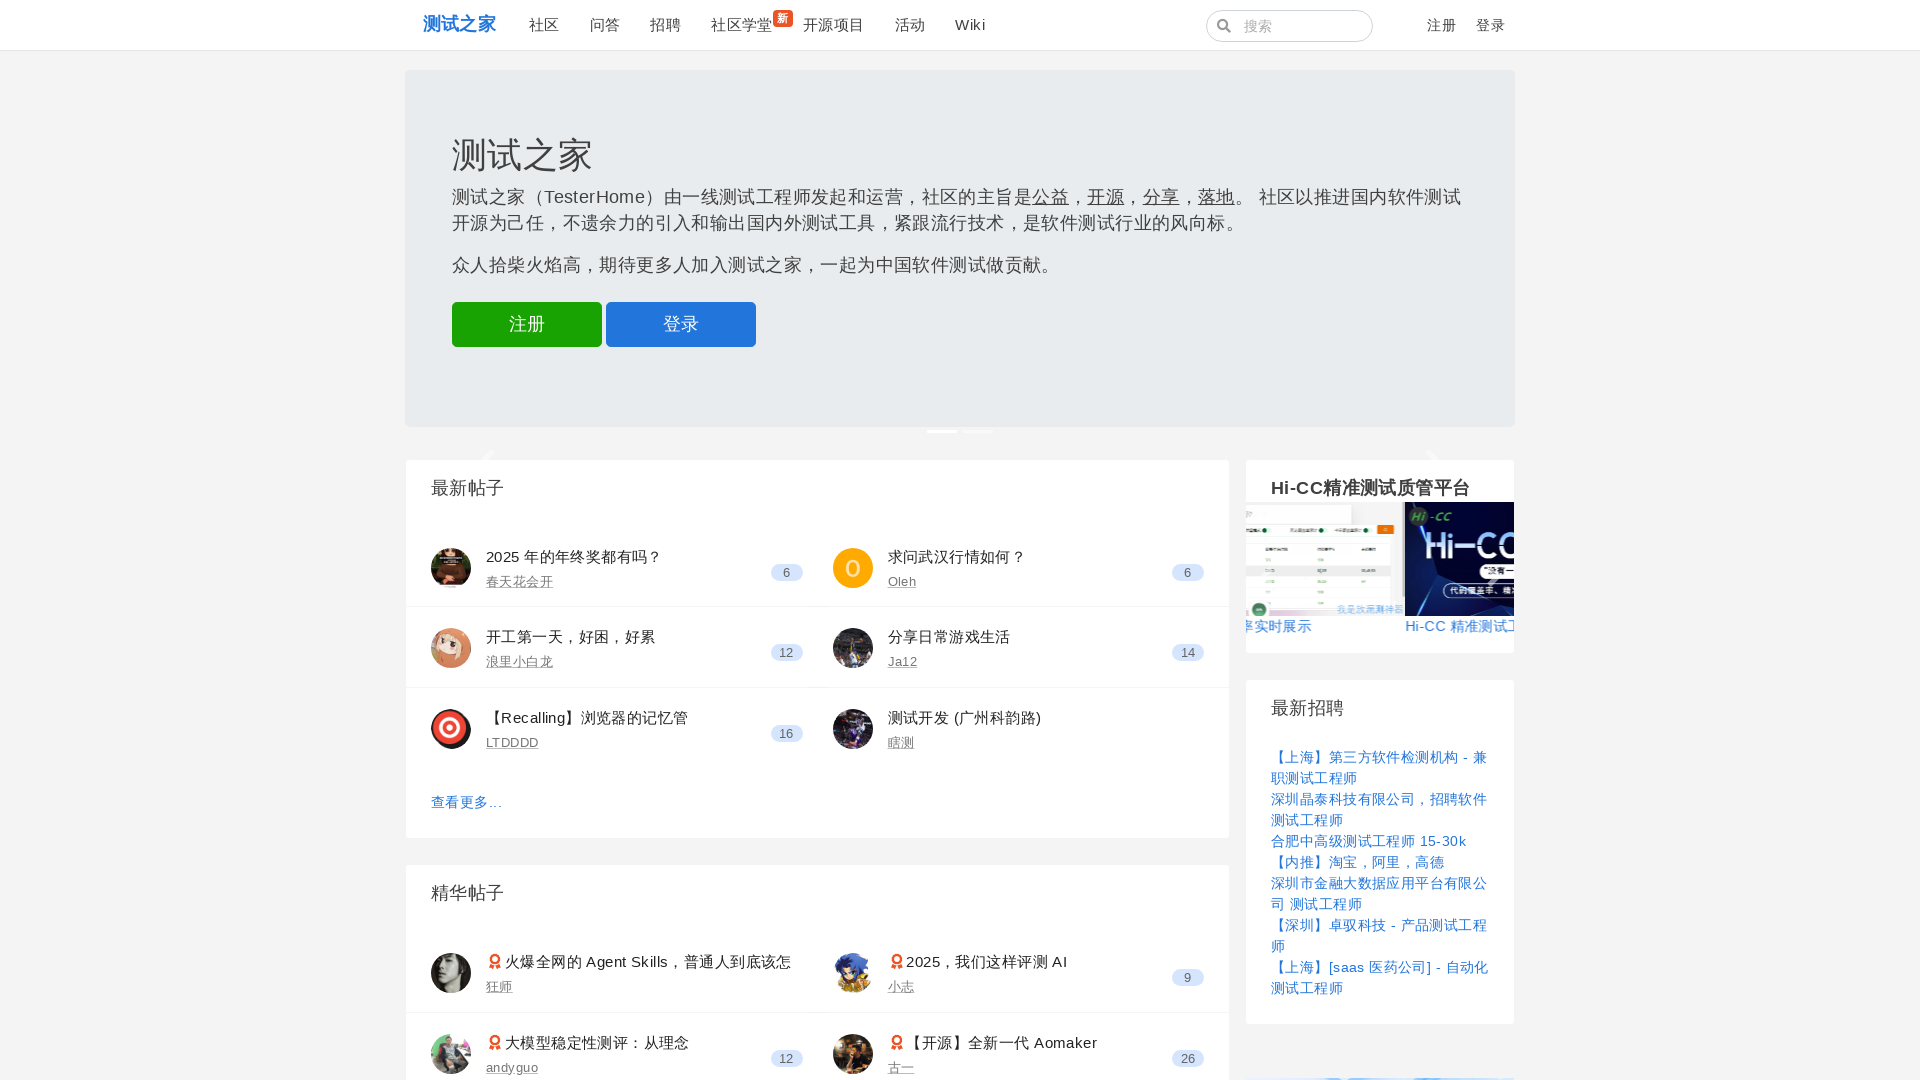

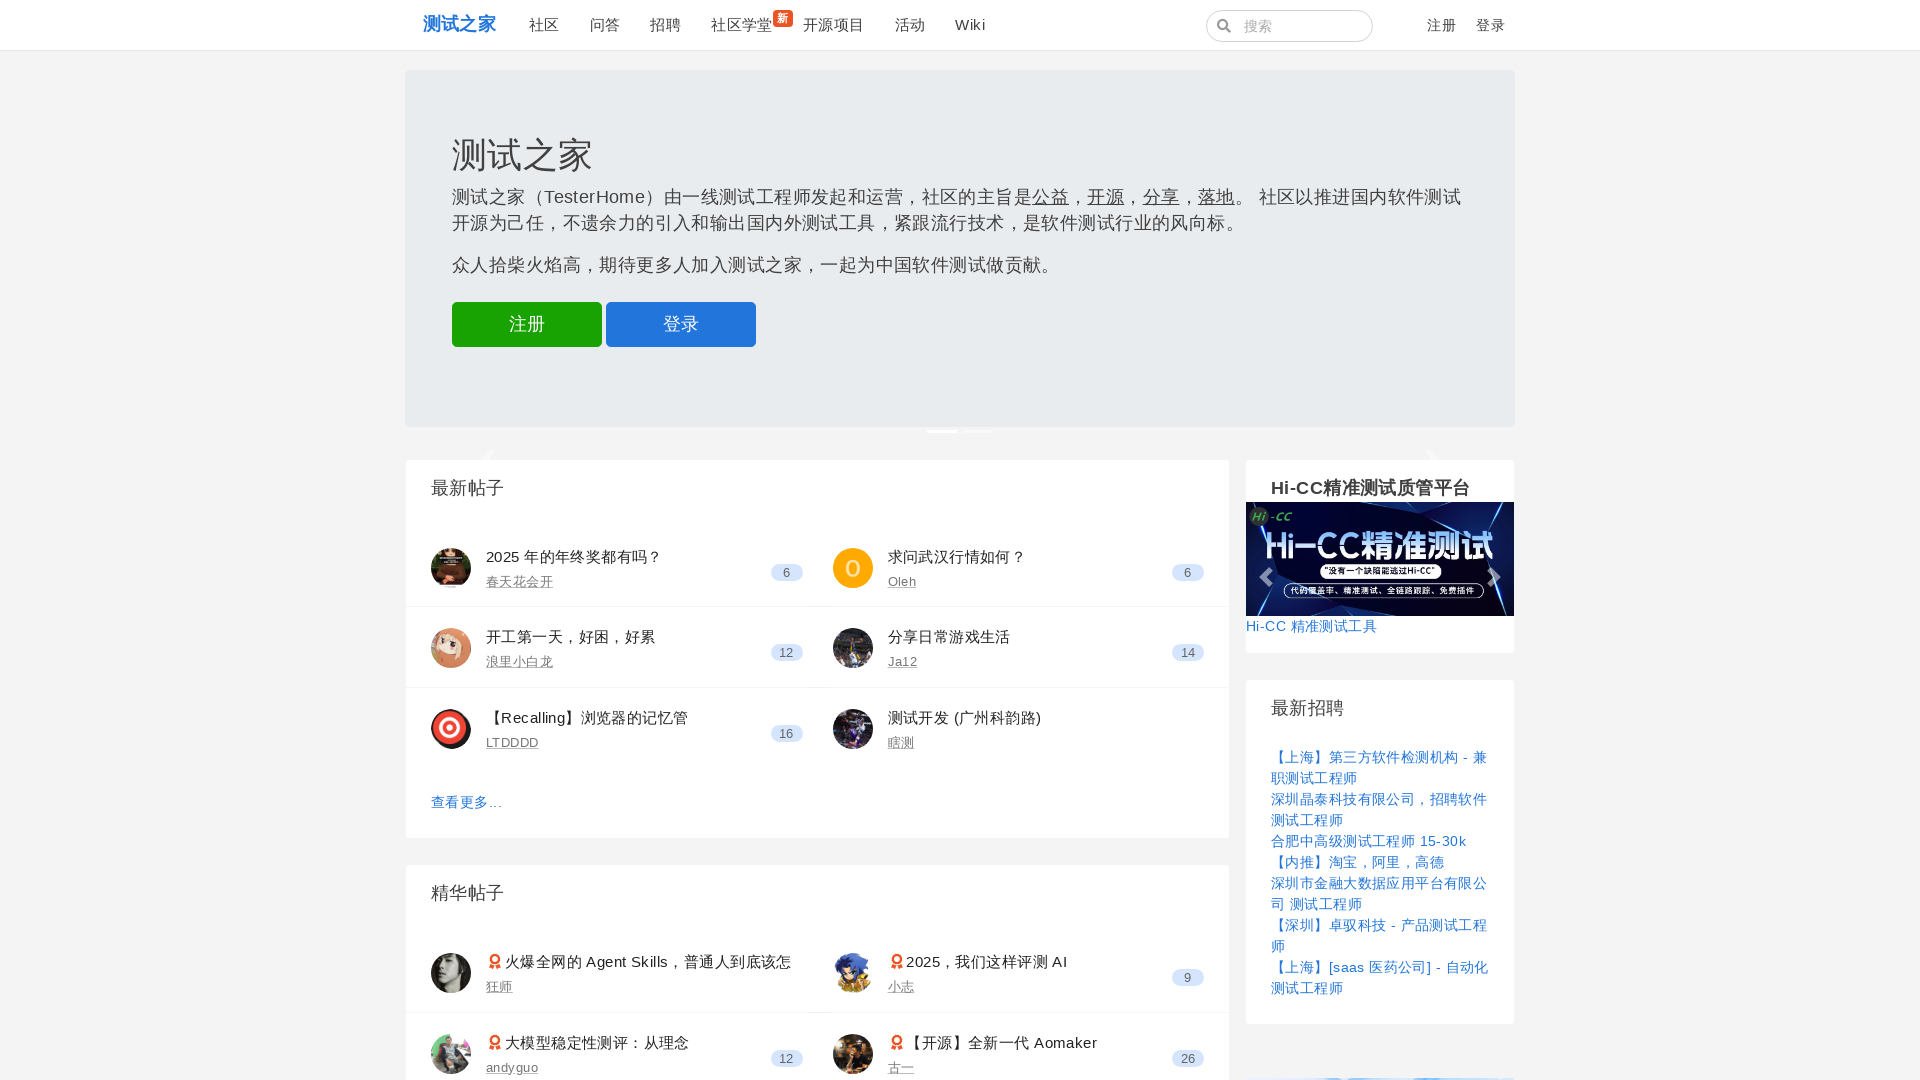